Tests dropdown selection functionality by selecting options from a static dropdown using different selection methods (by visible text and by index)

Starting URL: https://rahulshettyacademy.com/dropdownsPractise/

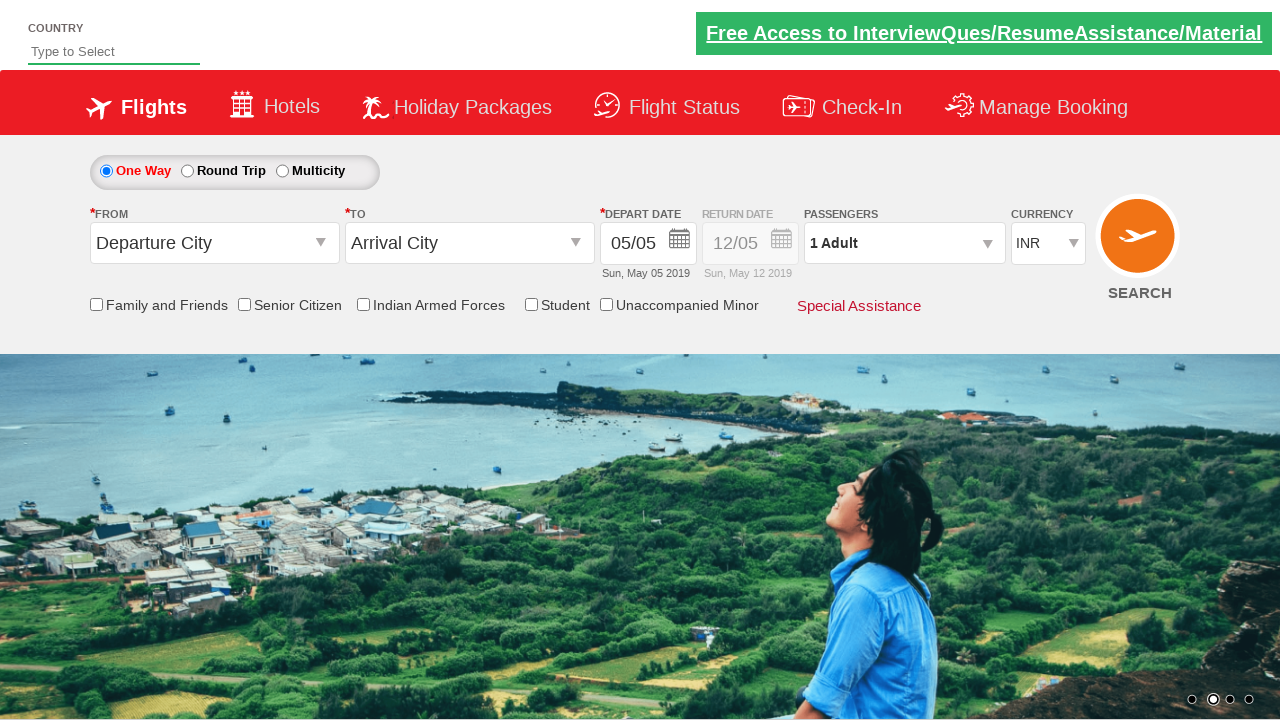

Selected USD from currency dropdown by visible text on #ctl00_mainContent_DropDownListCurrency
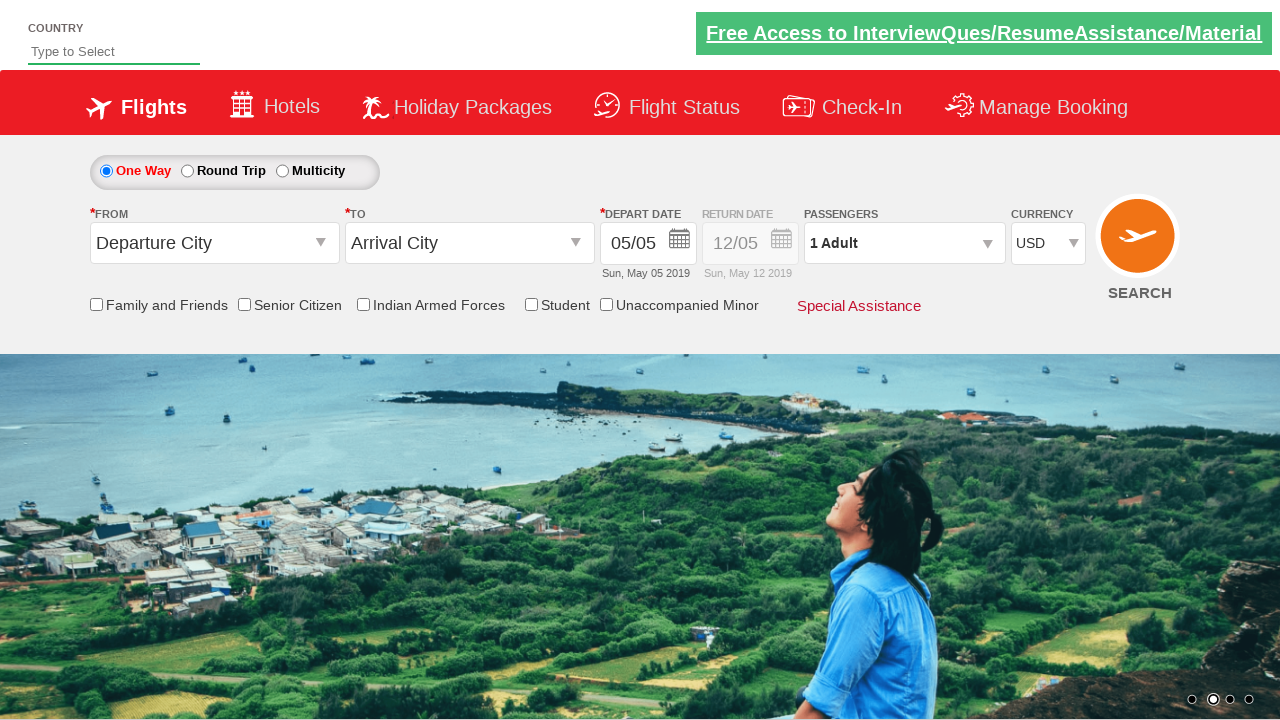

Verified that a currency option is selected in the dropdown
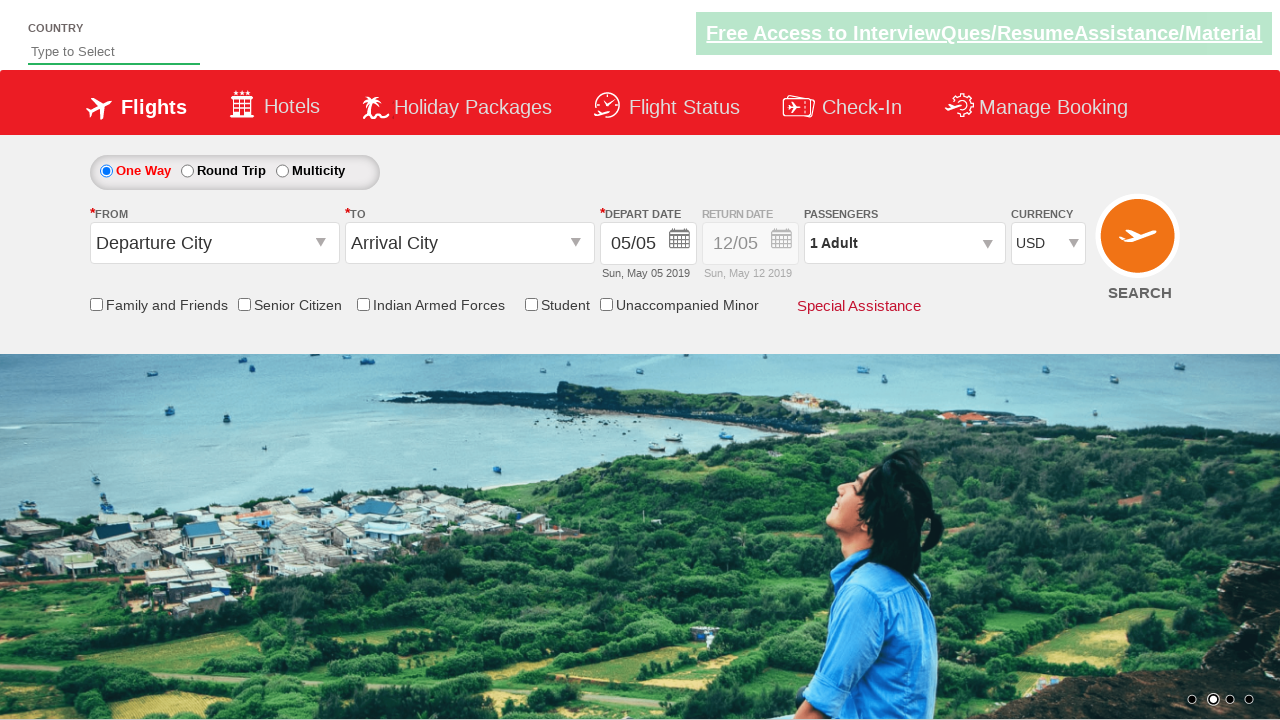

Selected dropdown option by index 2 (3rd option in the list) on #ctl00_mainContent_DropDownListCurrency
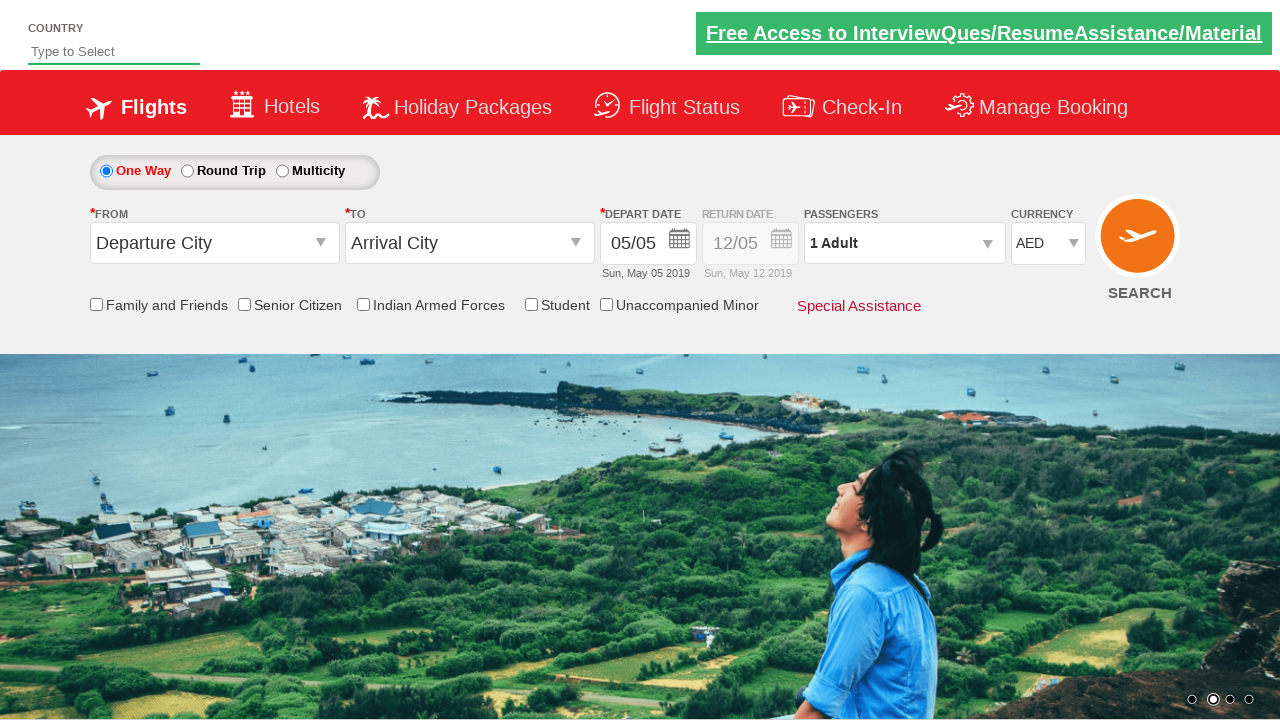

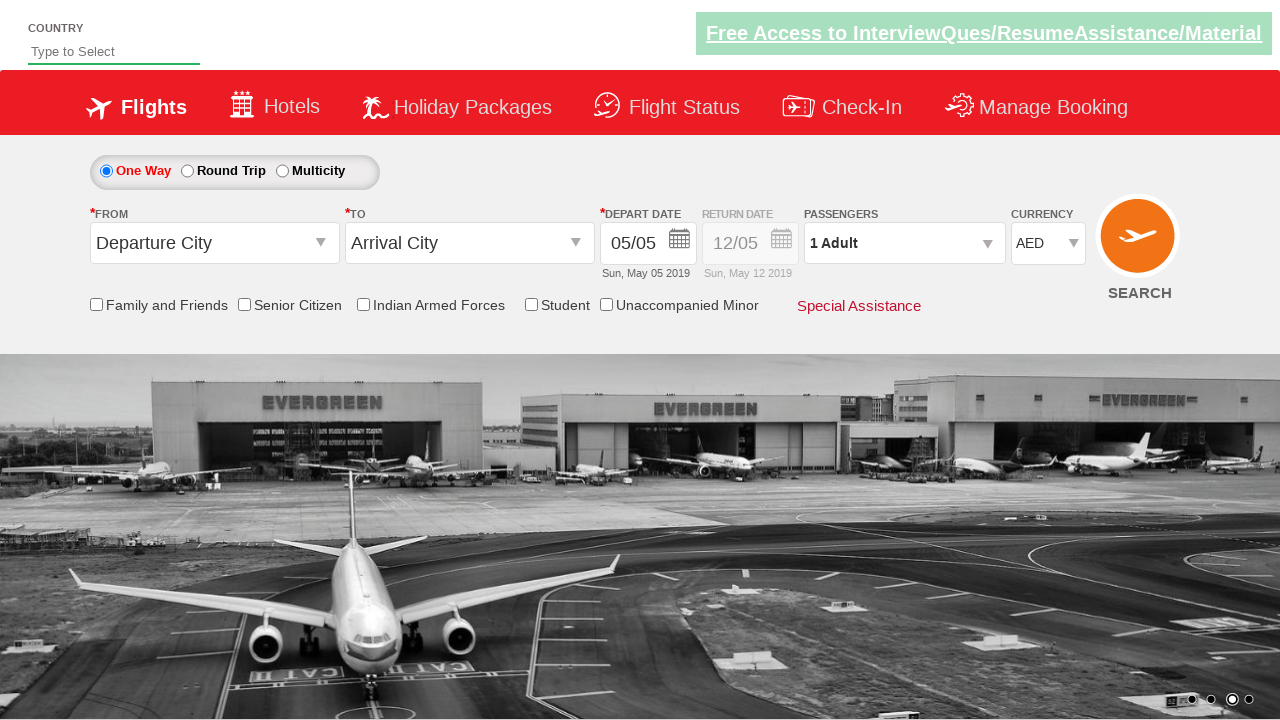